Adds a single cucumber item to the shopping cart and verifies it appears in the cart preview

Starting URL: https://rahulshettyacademy.com/seleniumPractise/#/

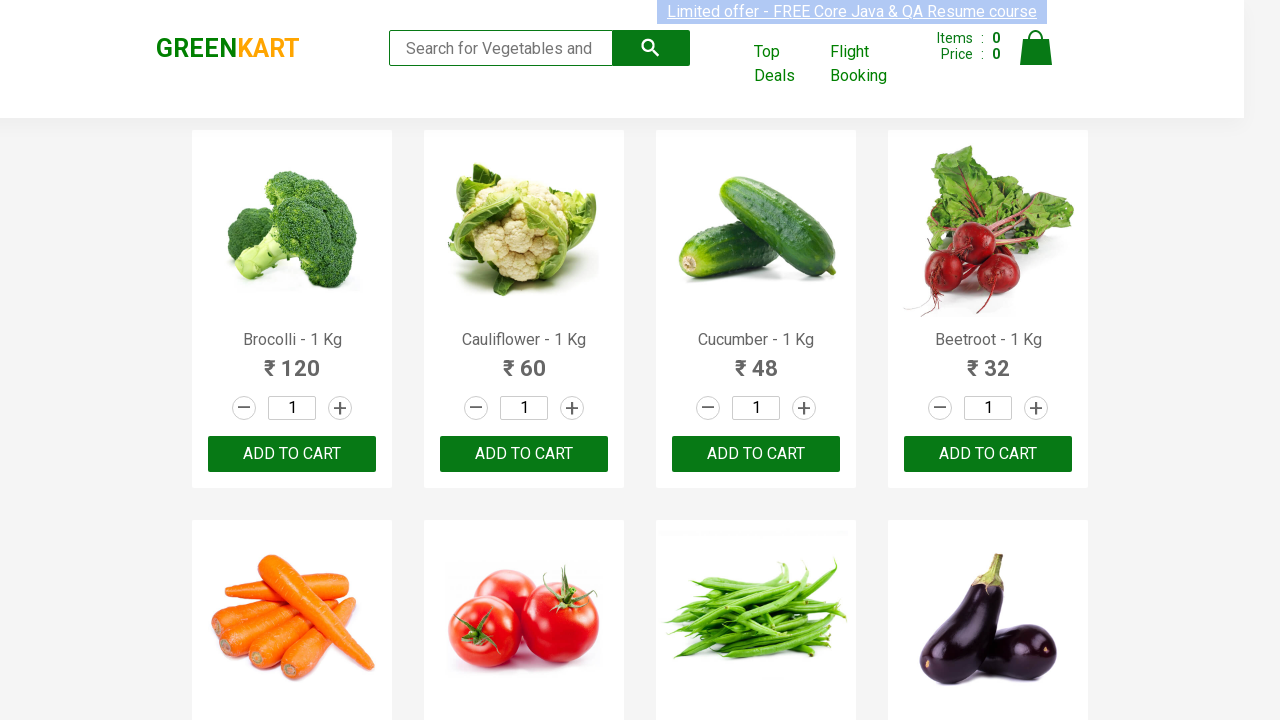

Clicked add to cart button for Cucumber item at (756, 454) on xpath=//*[contains(text(),'Cucumber')]/..//*//button
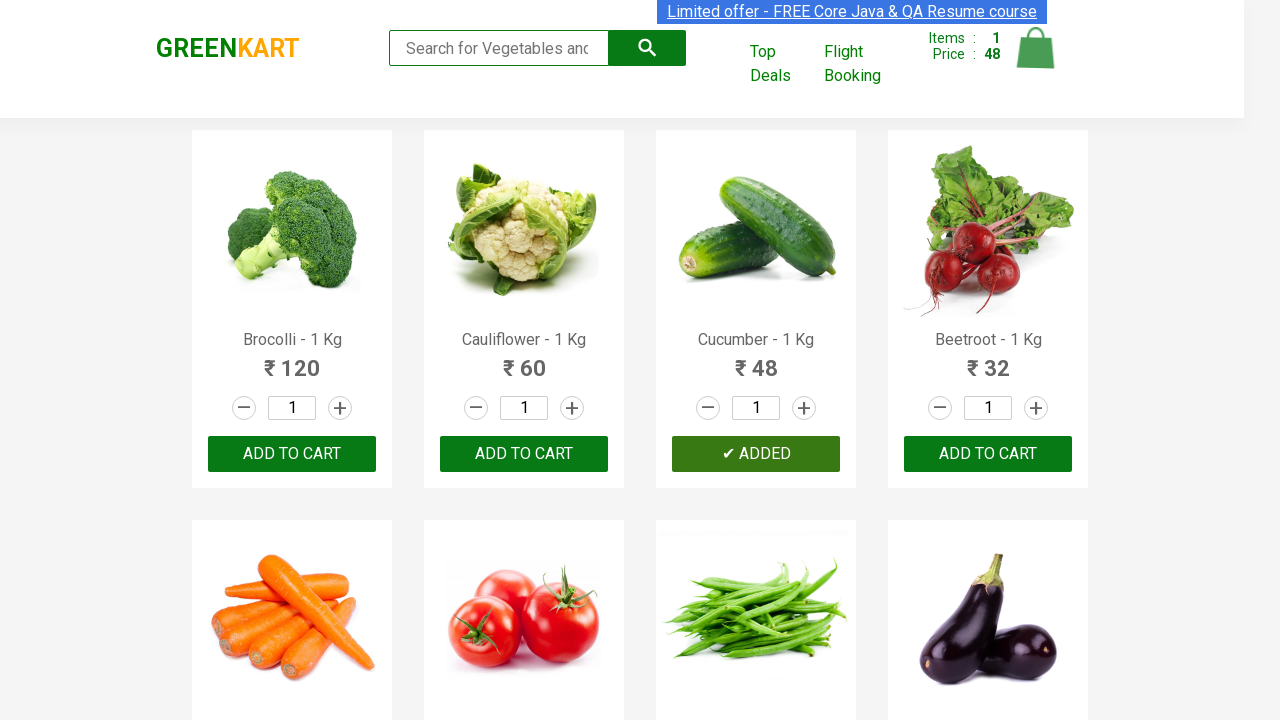

Clicked cart icon to view cart preview at (1036, 59) on xpath=//*[@class='cart-icon']
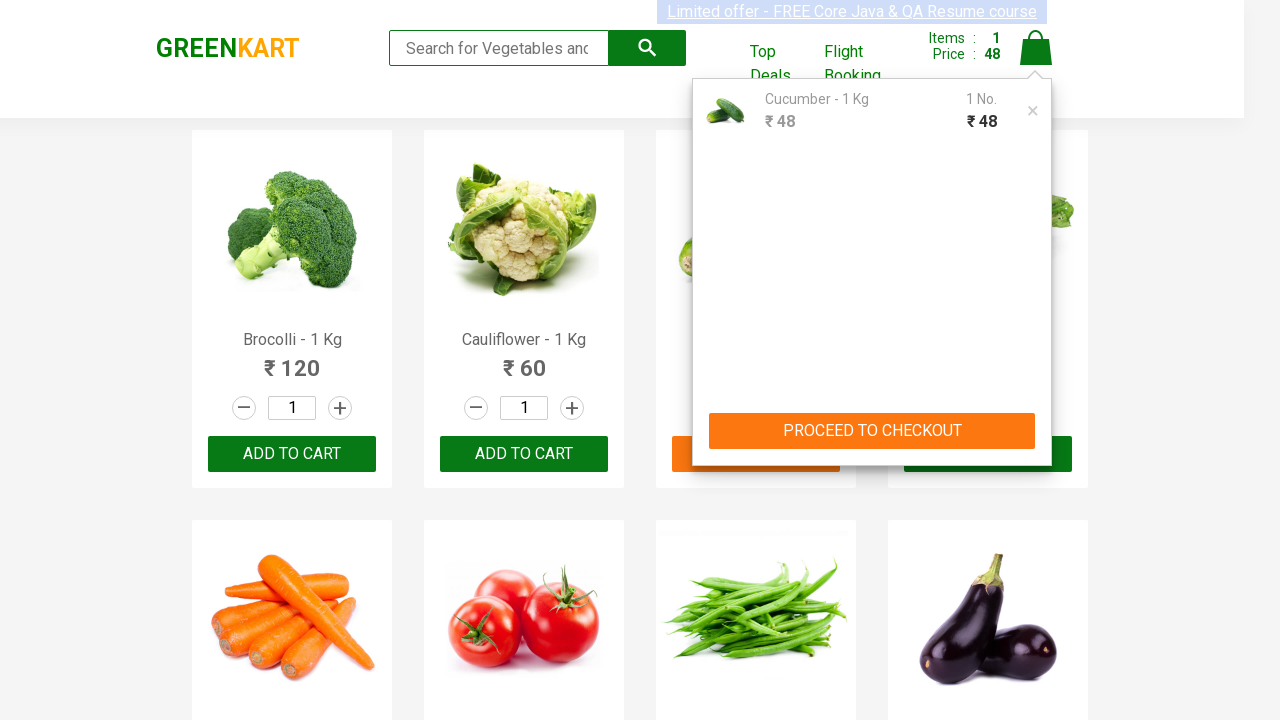

Cart preview loaded and visible
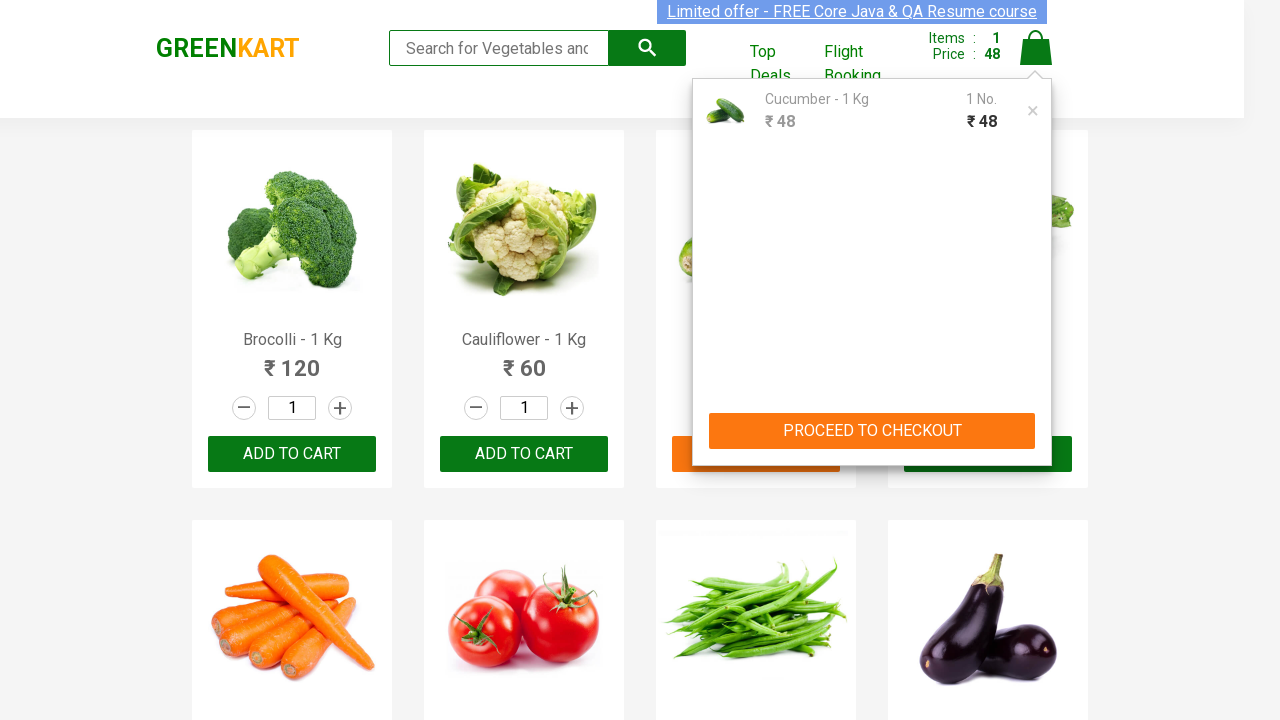

Verified cucumber item is present in cart preview
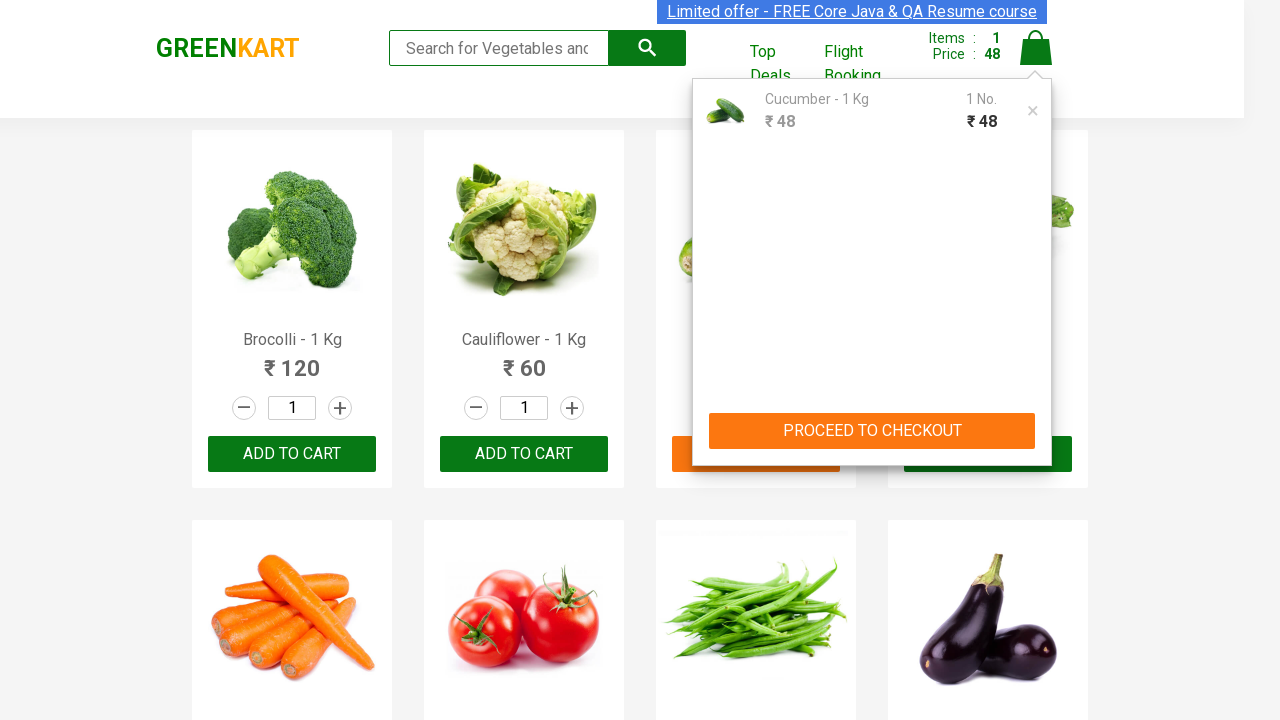

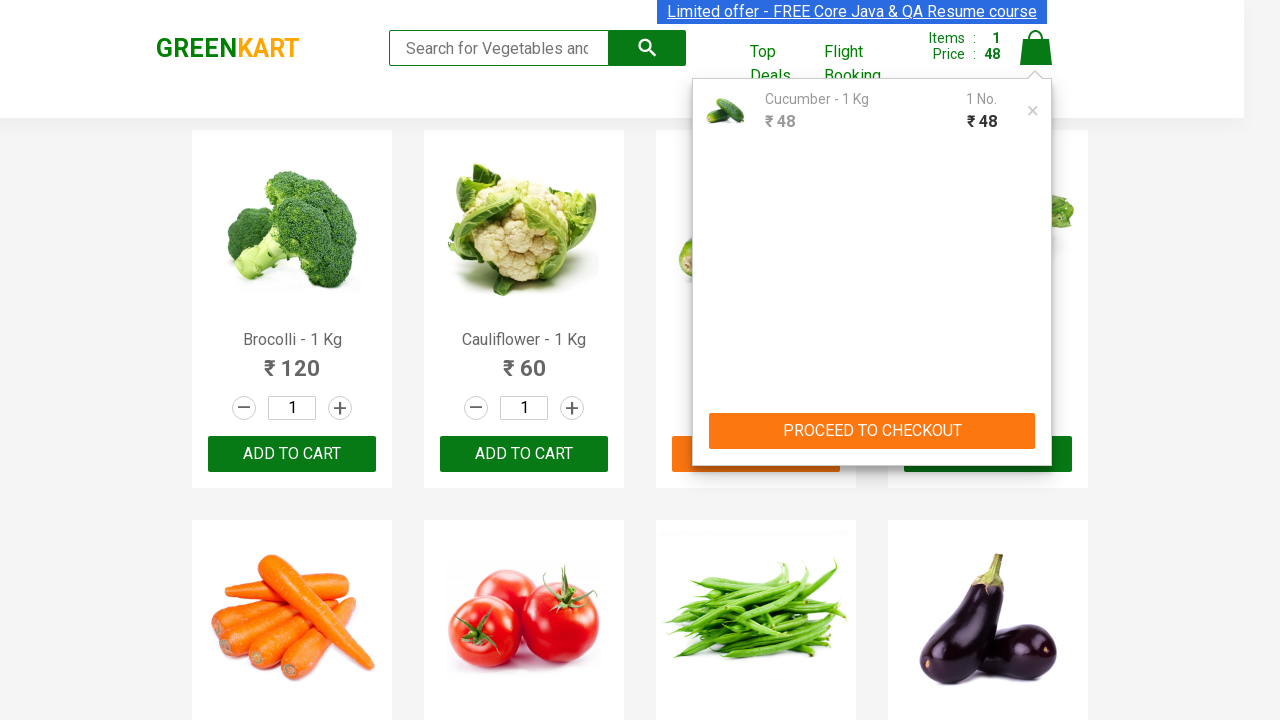